Tests working with multiple browser windows by clicking a link that opens a new window, then switching between the original and new windows to verify correct window focus by checking page titles.

Starting URL: https://the-internet.herokuapp.com/windows

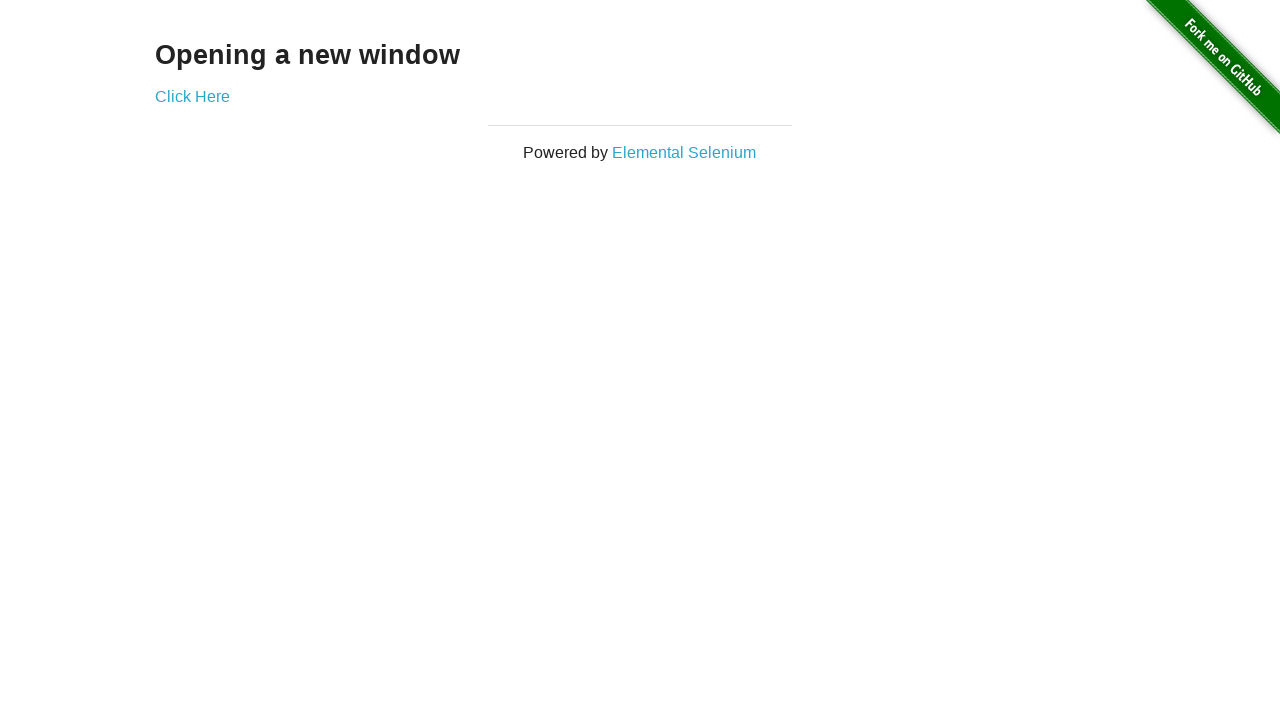

Clicked link to open a new window at (192, 96) on .example a
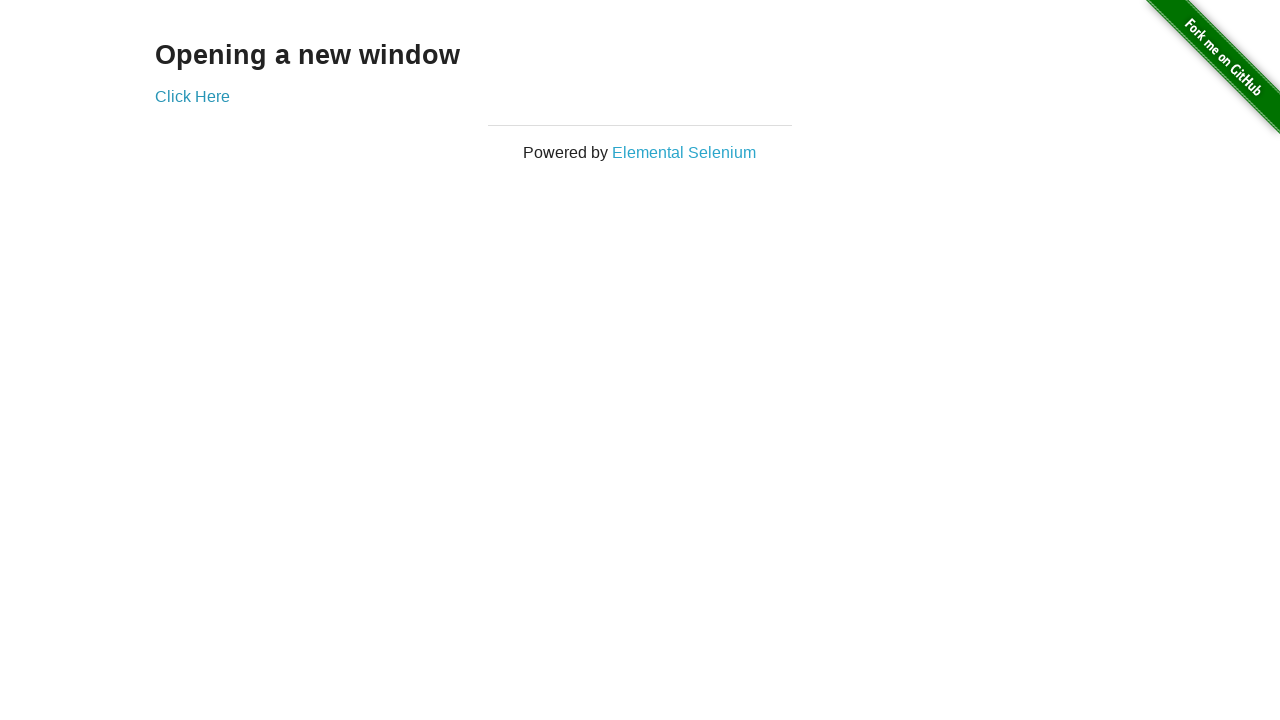

New window loaded
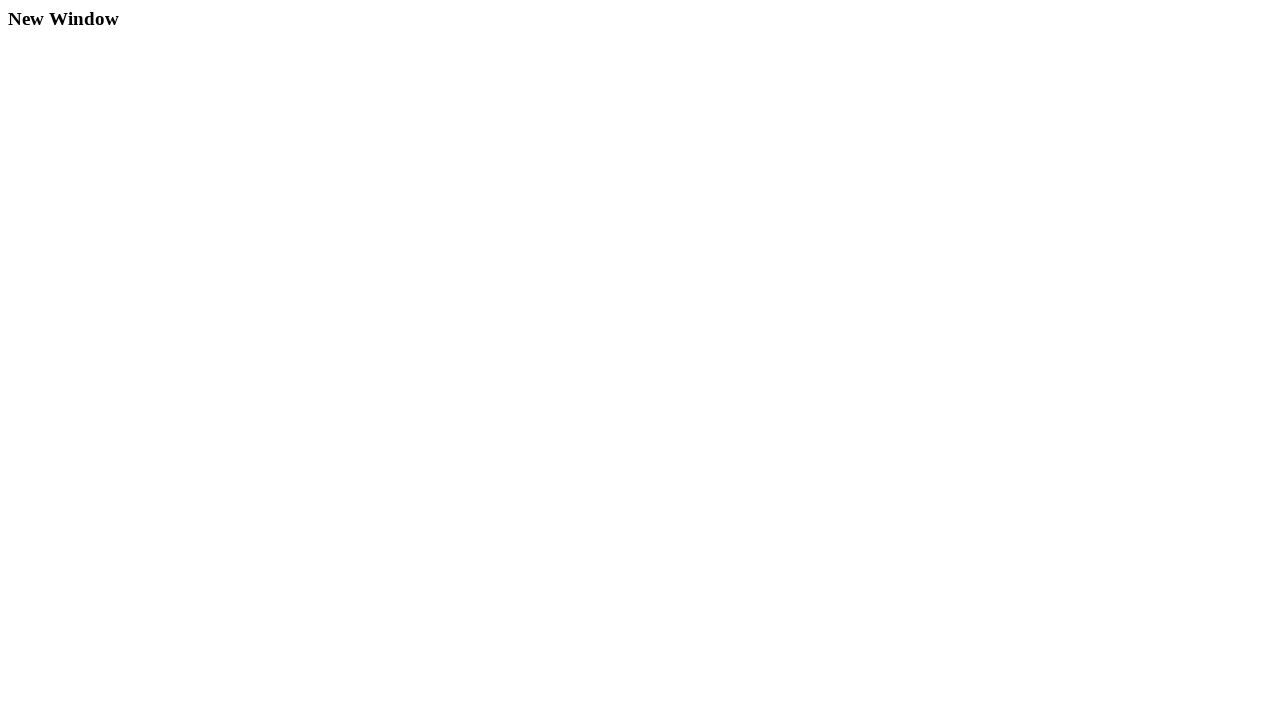

Verified original window title is not 'New Window'
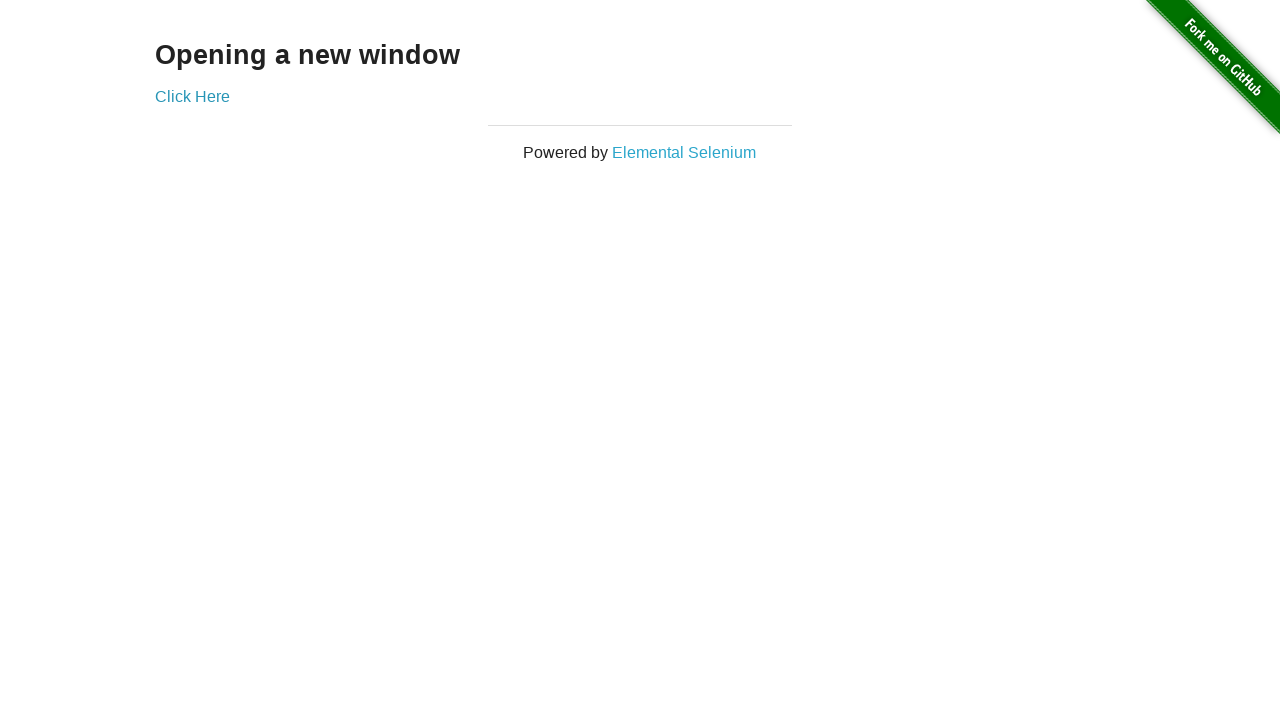

Verified new window title is 'New Window'
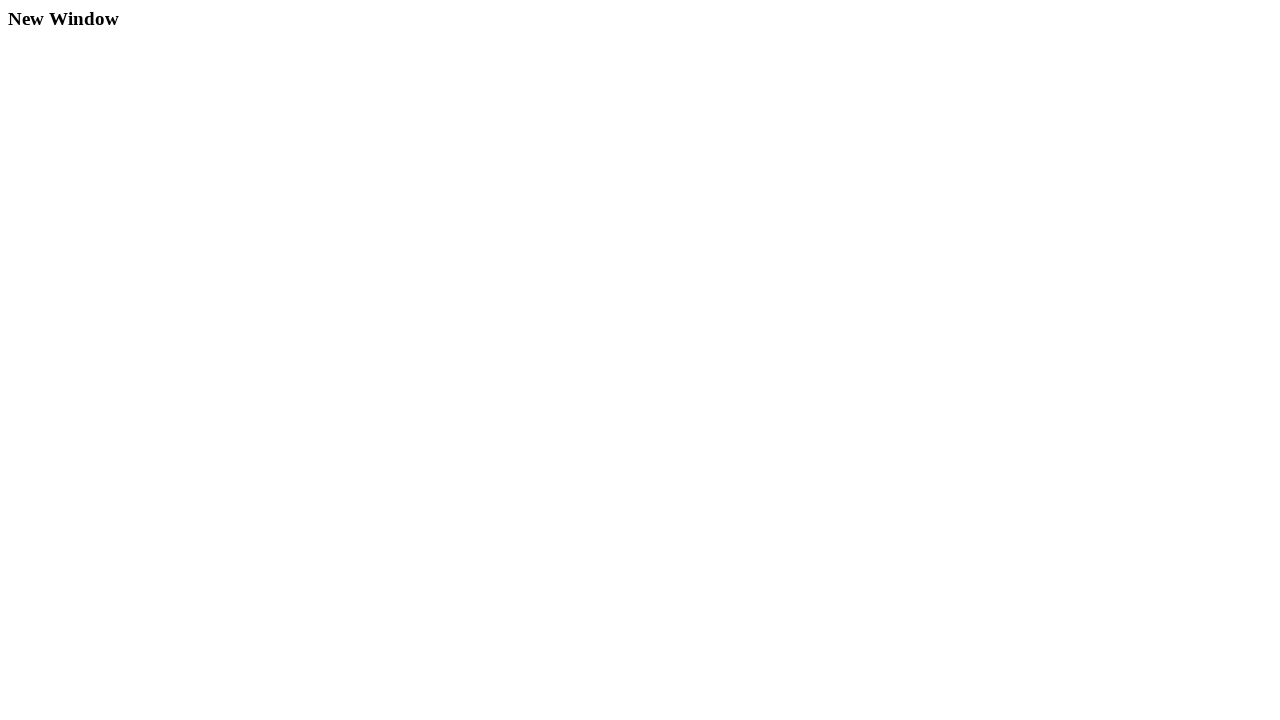

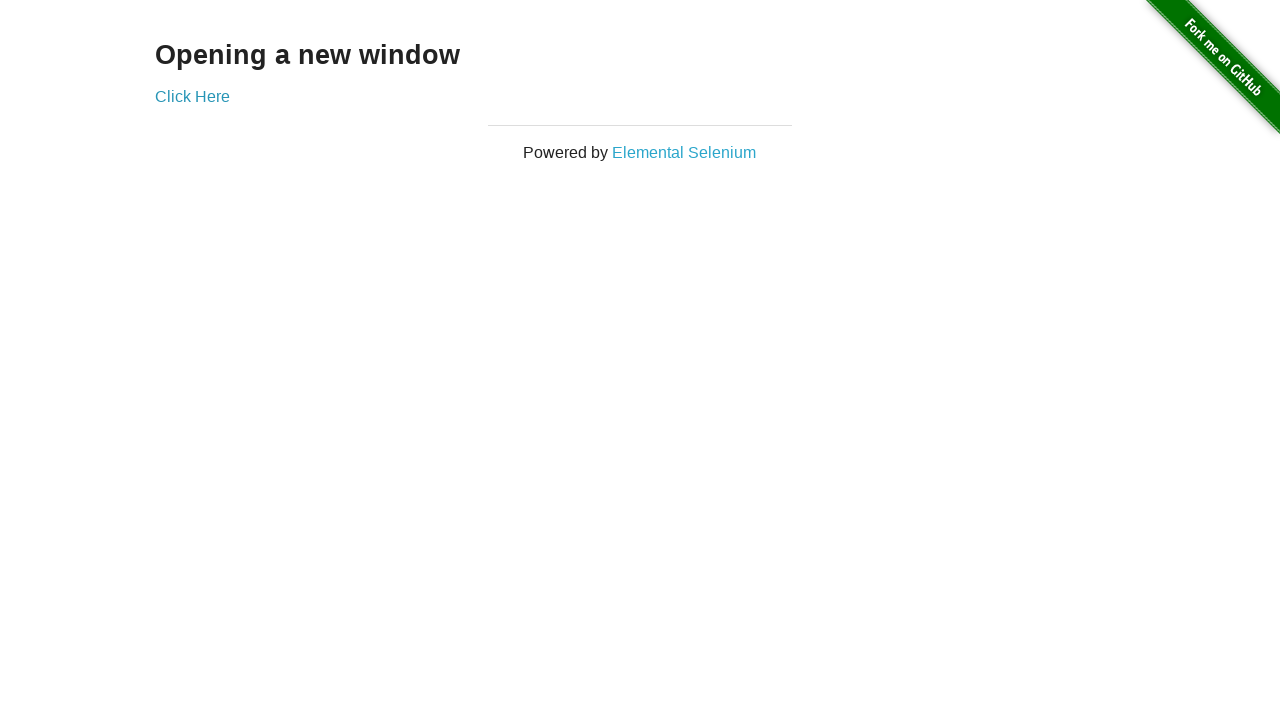